Tests navigation from the Training Support homepage to the About Us page by clicking the About Us link and verifying the page heading displays correctly.

Starting URL: https://training-support.net

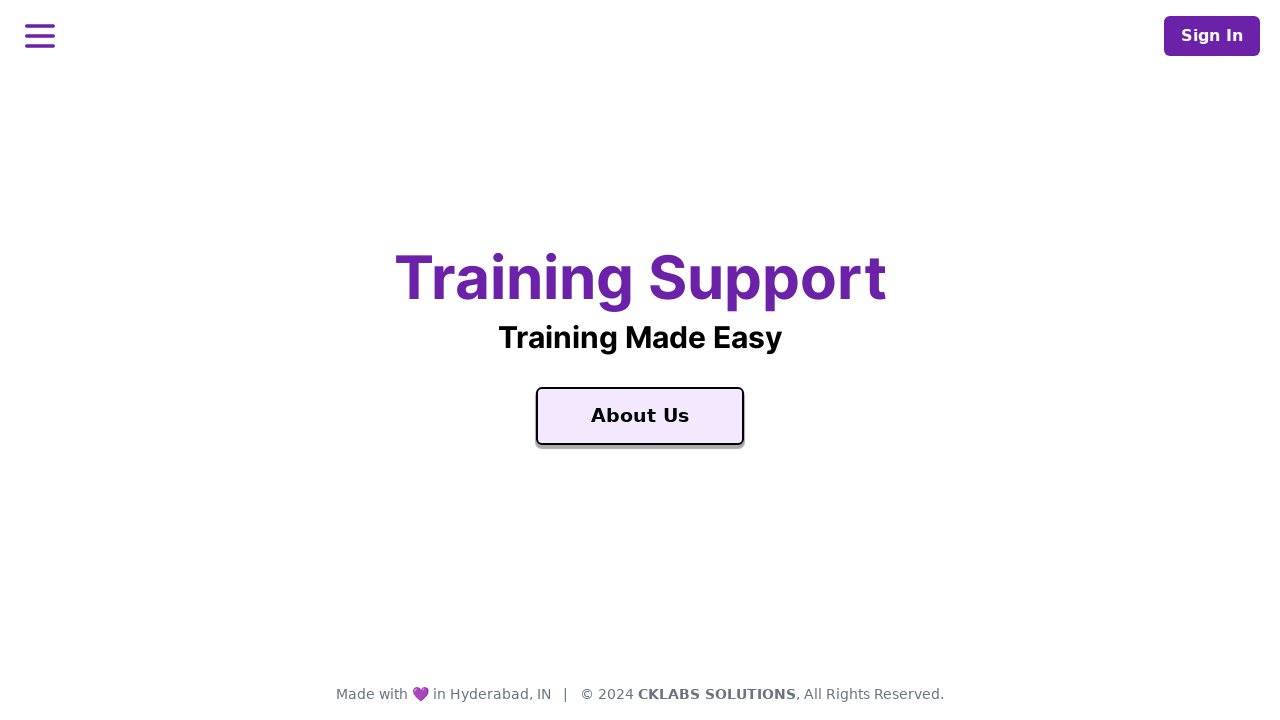

Verified homepage title is 'Training Support'
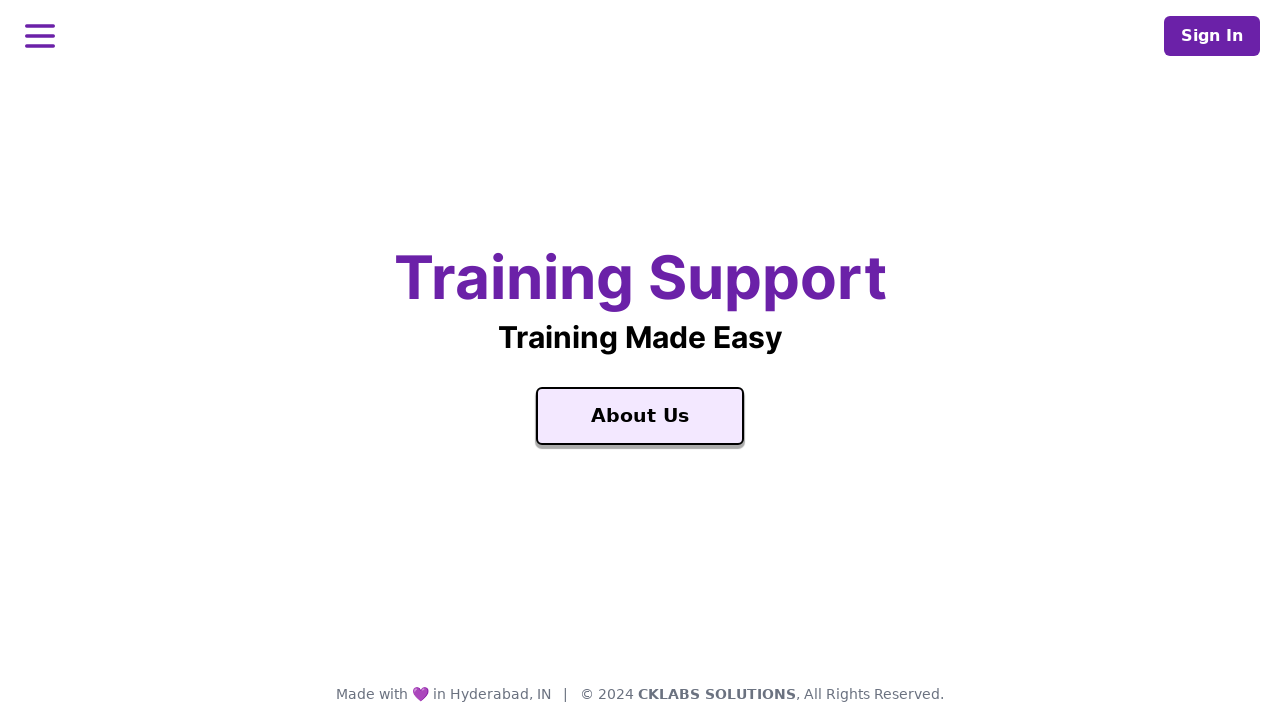

Clicked on the About Us link at (640, 416) on a:text('About Us')
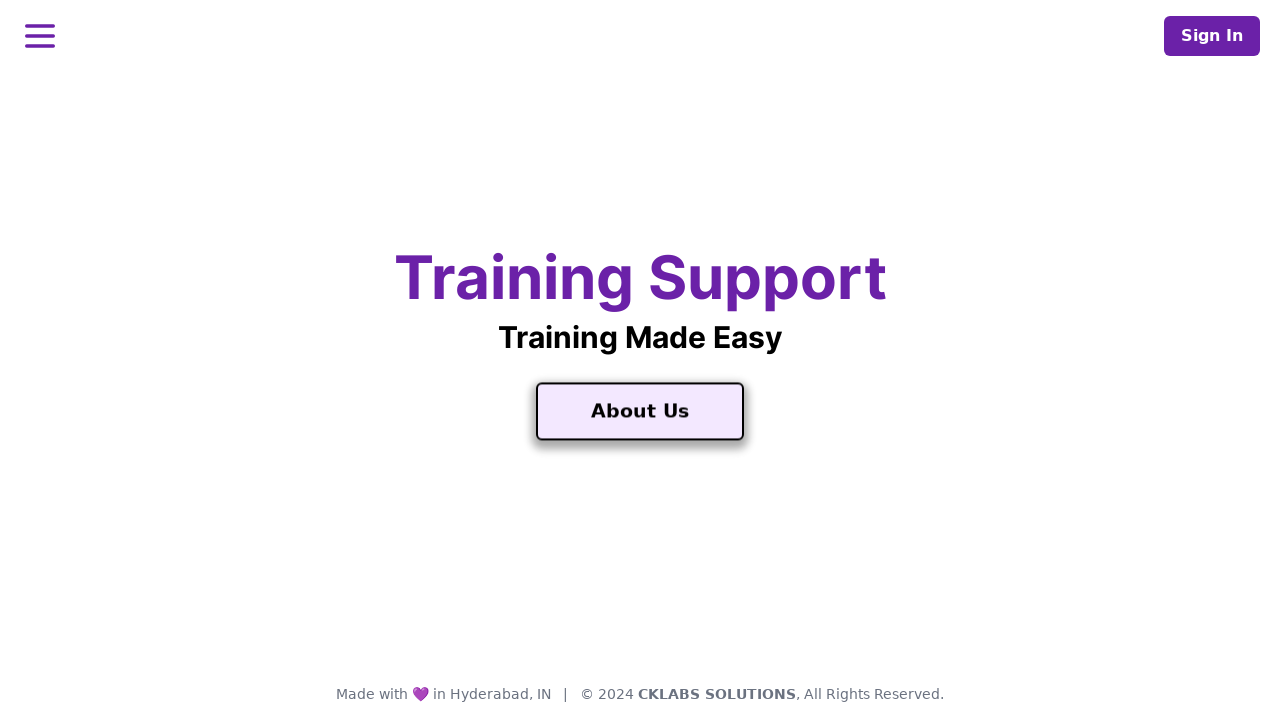

About Us page loaded - title changed to 'About Training Support'
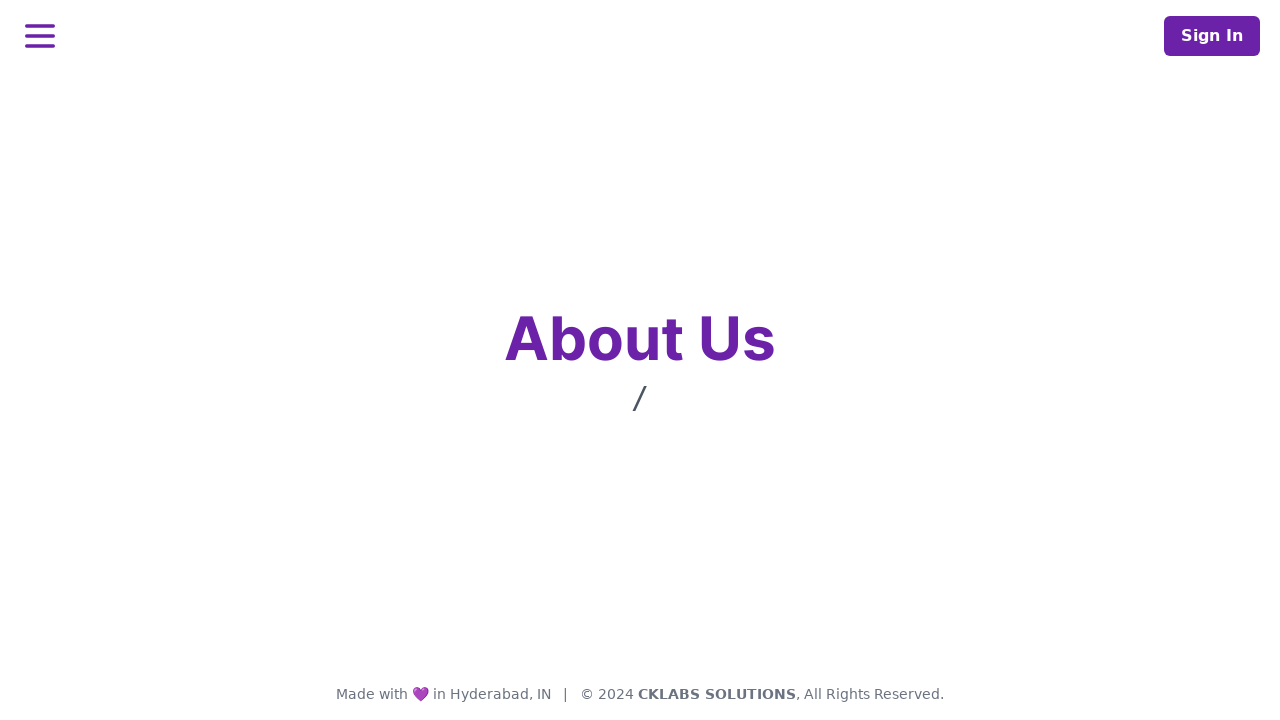

Retrieved page heading text
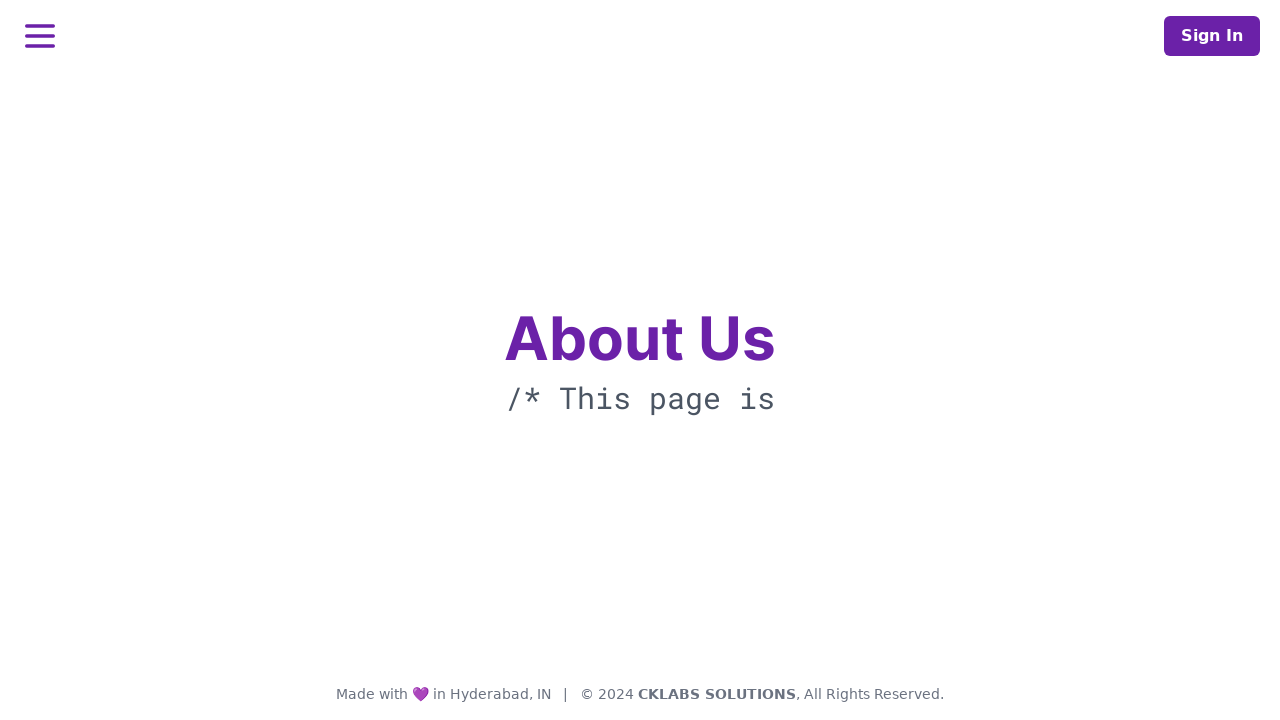

Verified page heading displays 'About Us'
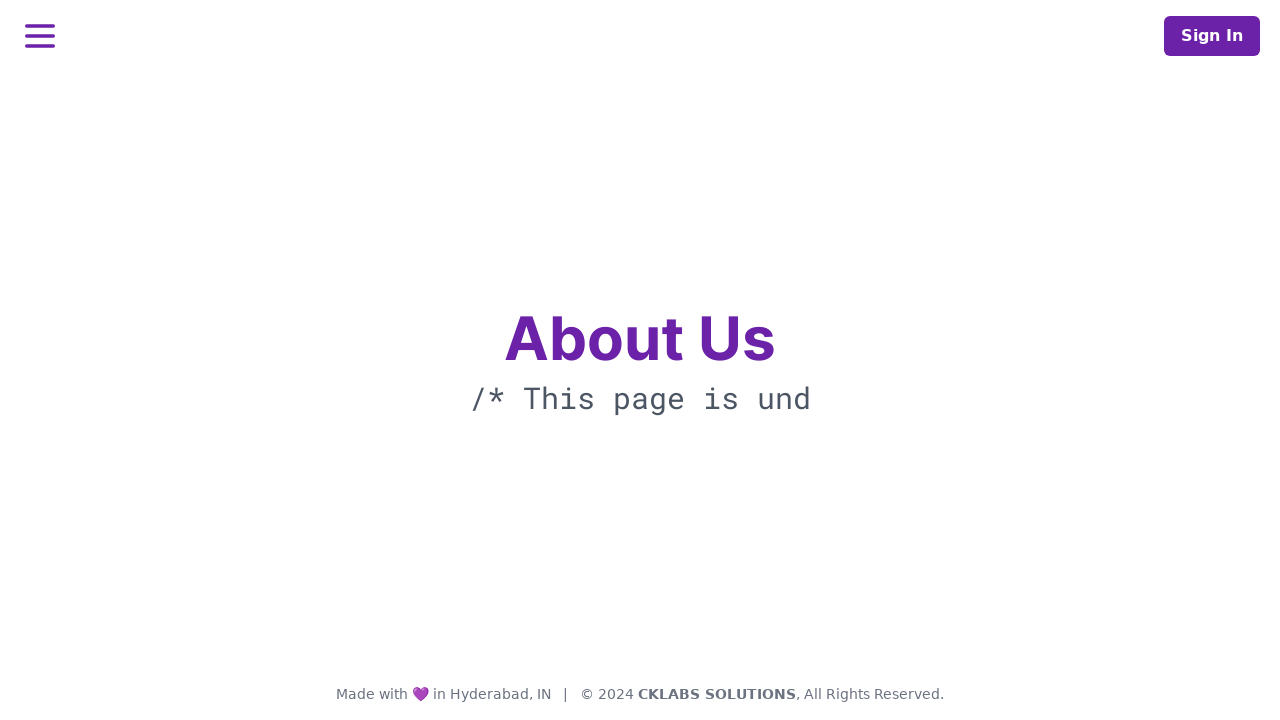

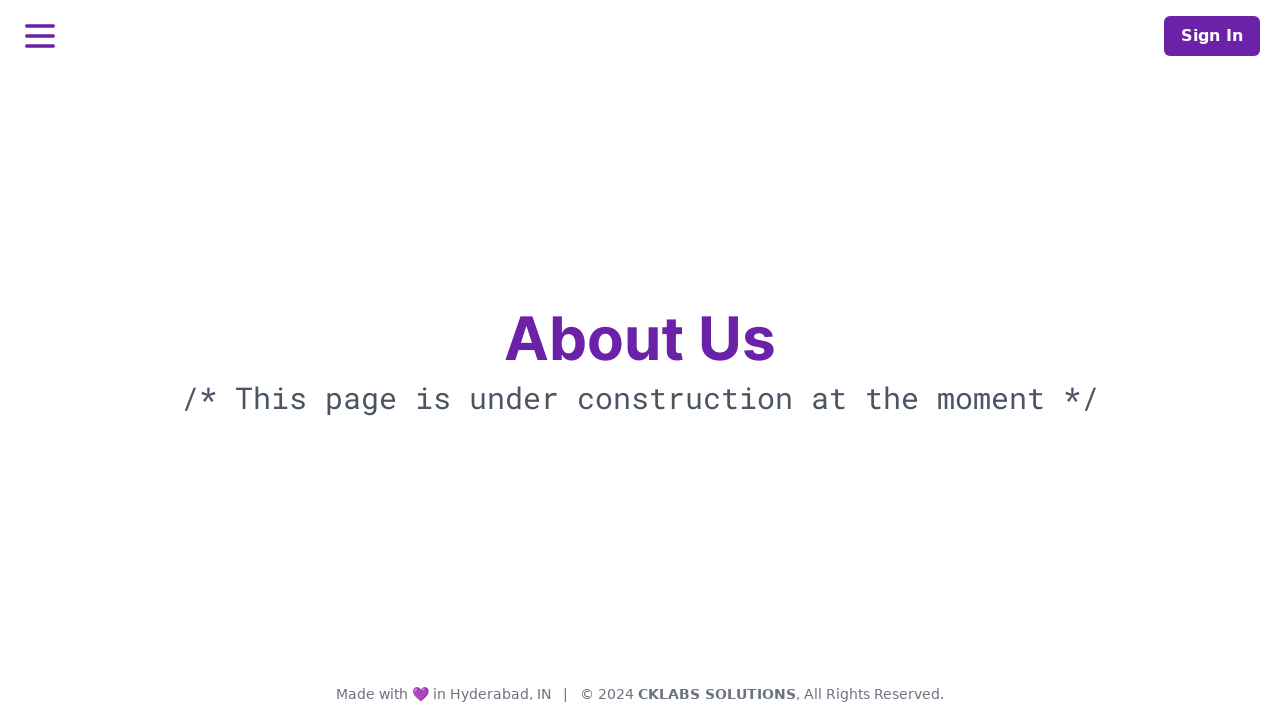